Clicks a link using partial text match and verifies the alert message

Starting URL: https://igorsmasc.github.io/botoes_atividade_selenium/

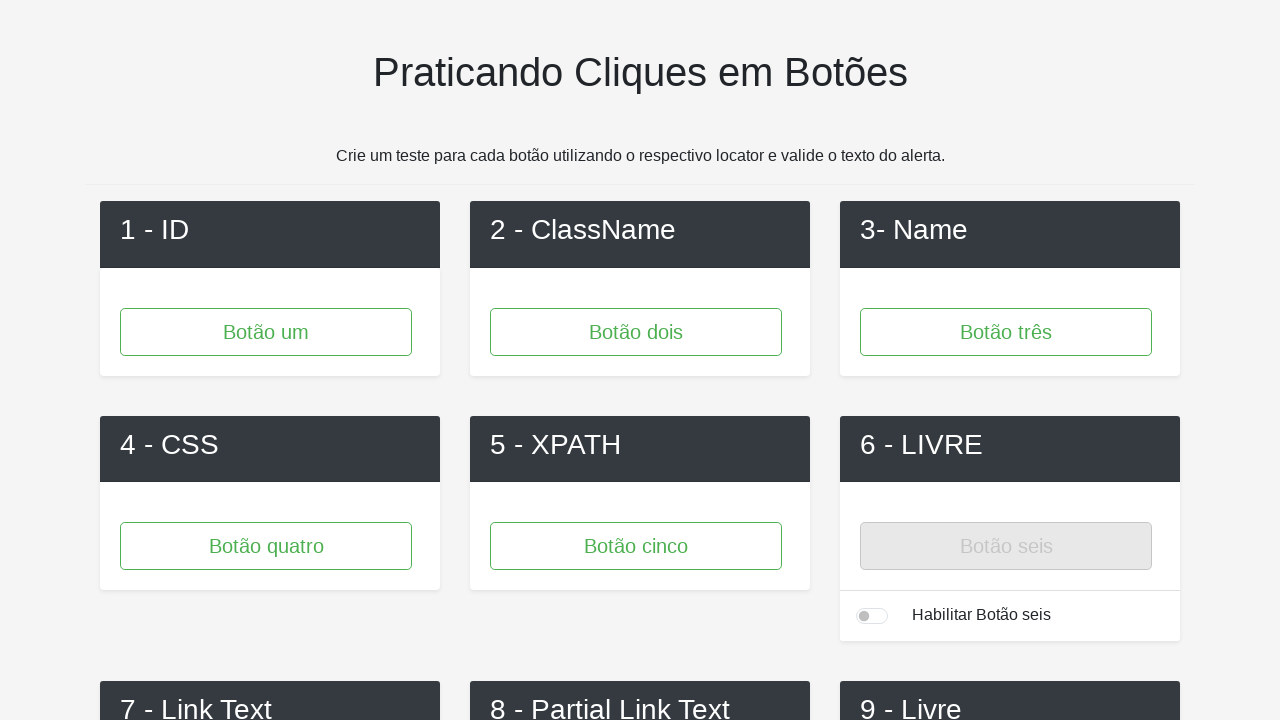

Set up dialog handler to accept alerts
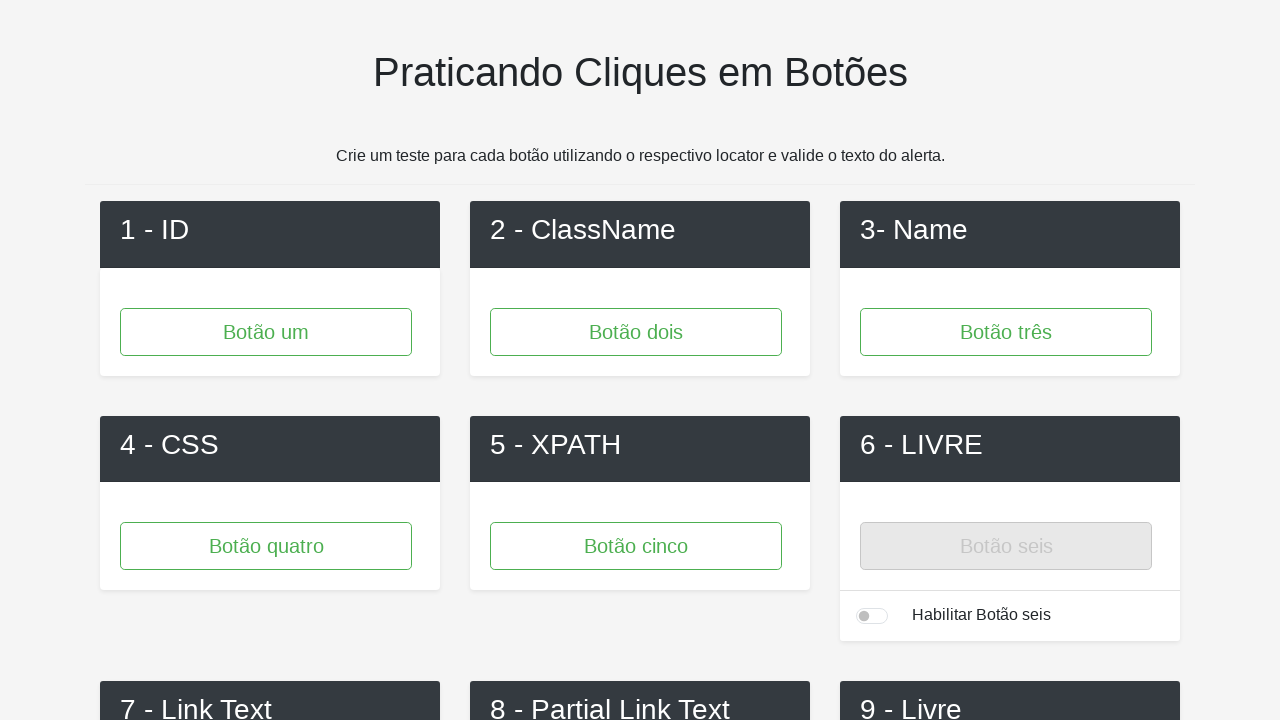

Clicked link with partial text match 'nk 2' at (640, 361) on text=nk 2
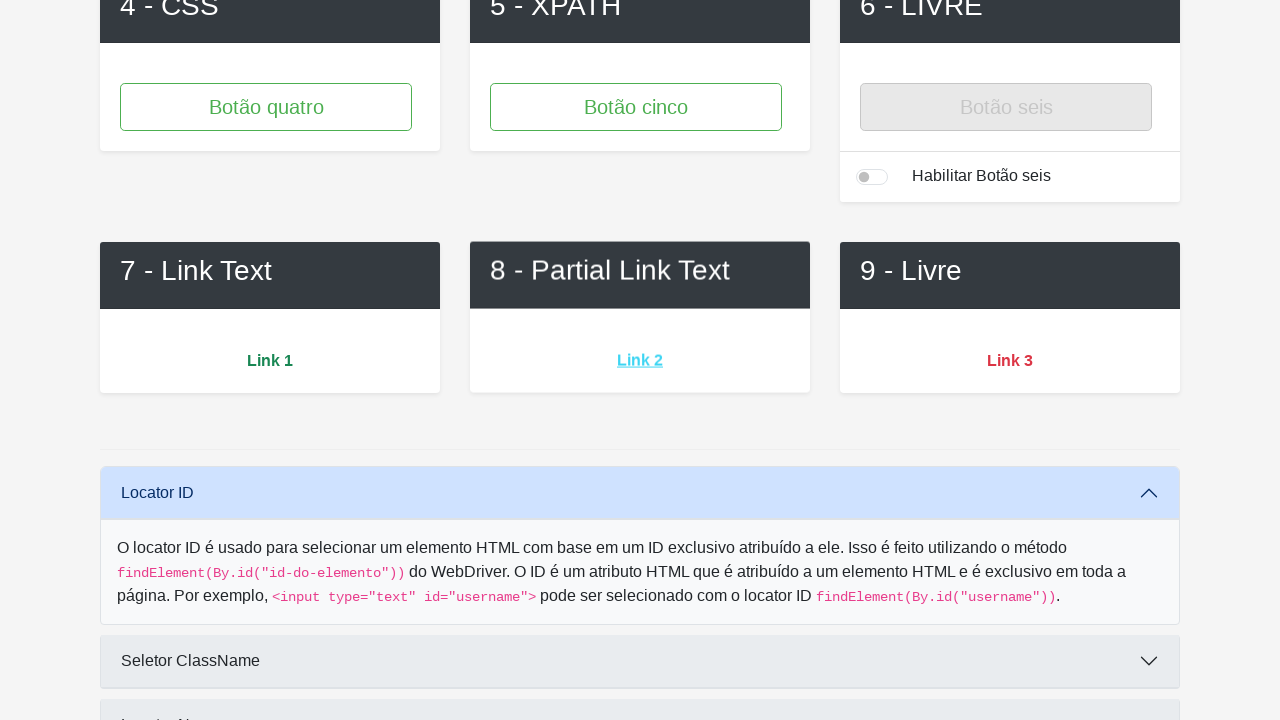

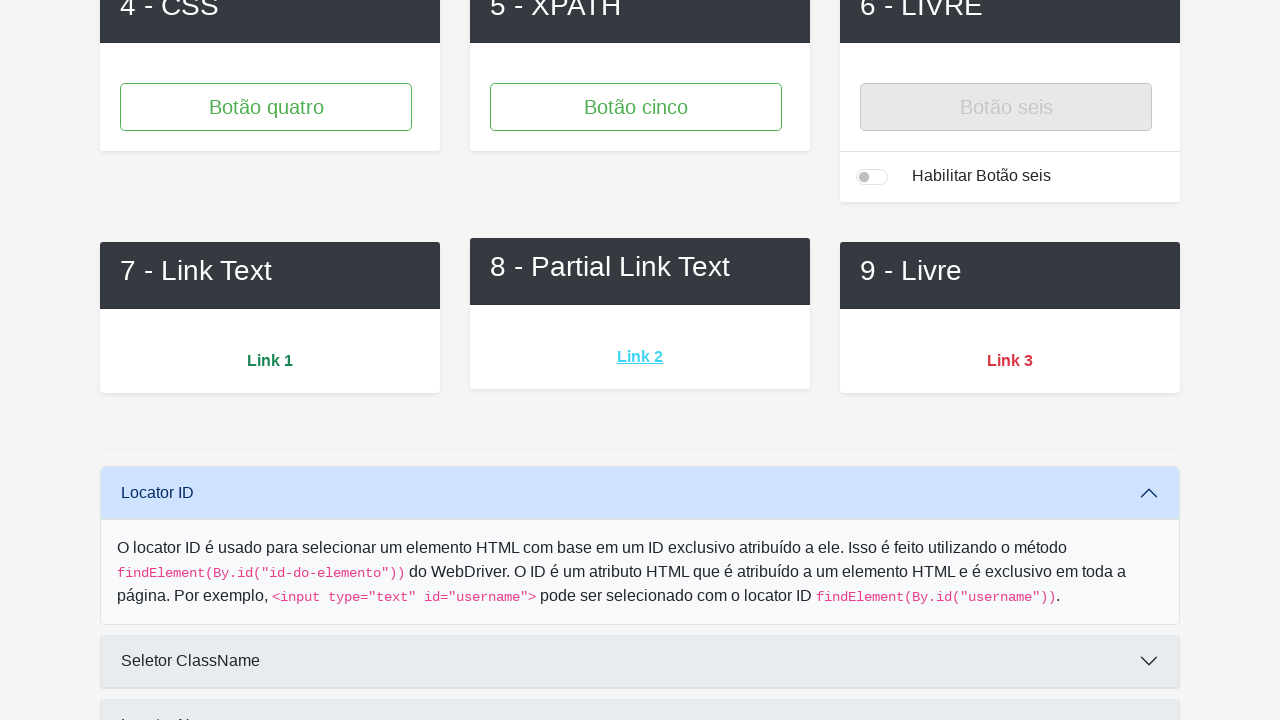